Tests registration form with invalid email format to verify email validation error messages

Starting URL: https://alada.vn/tai-khoan/dang-ky.html

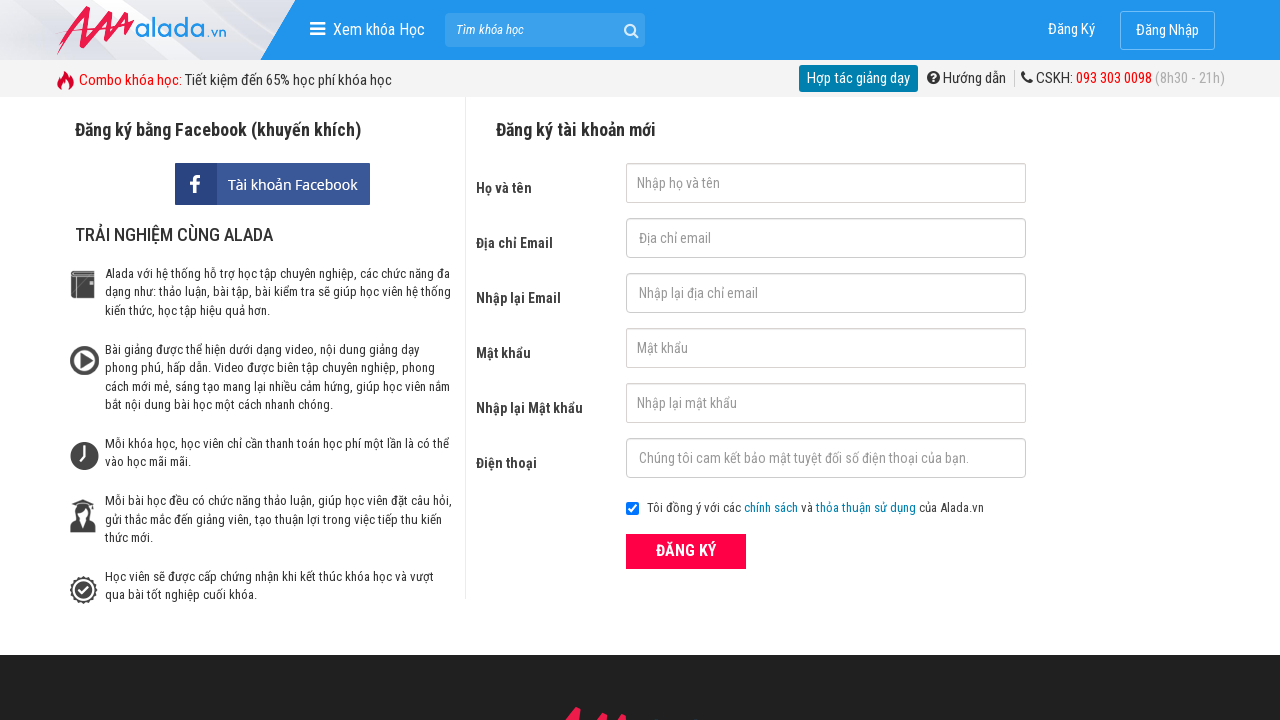

Filled first name field with 'AutomationFC' on input#txtFirstname
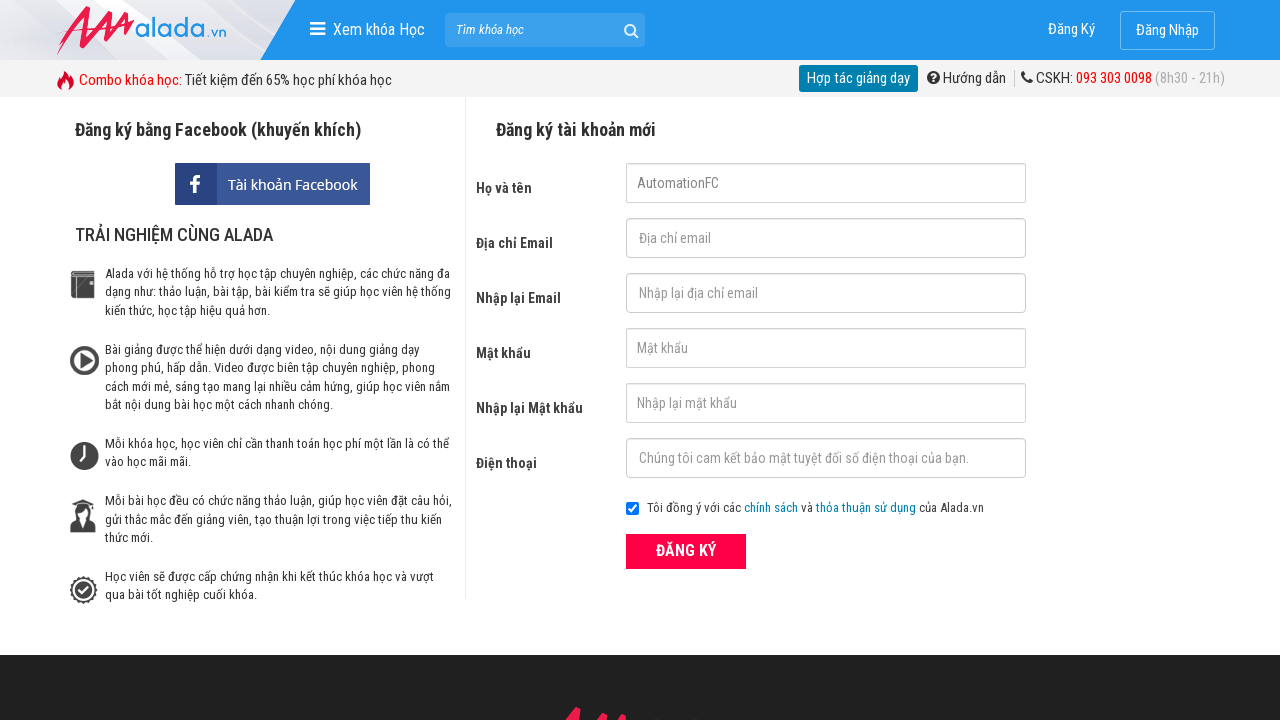

Filled email field with invalid email format '123@456@789' on input#txtEmail
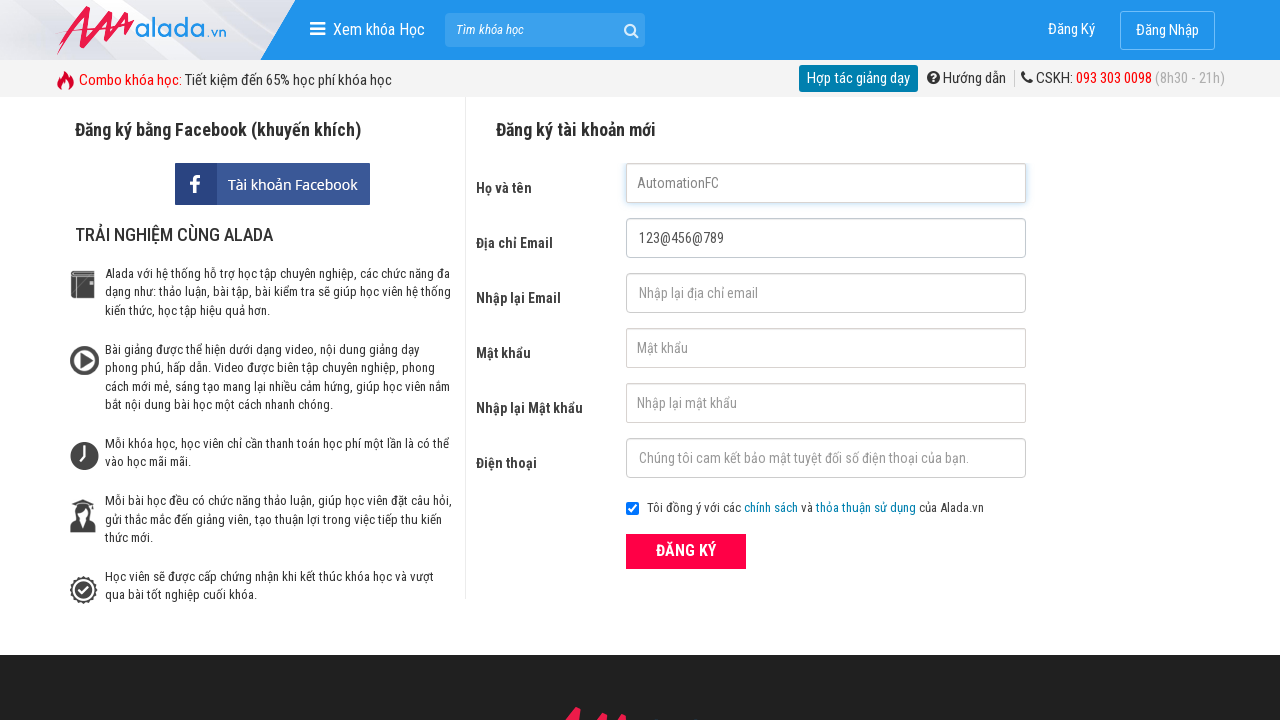

Filled confirm email field with invalid email format '123@456@789' on input#txtCEmail
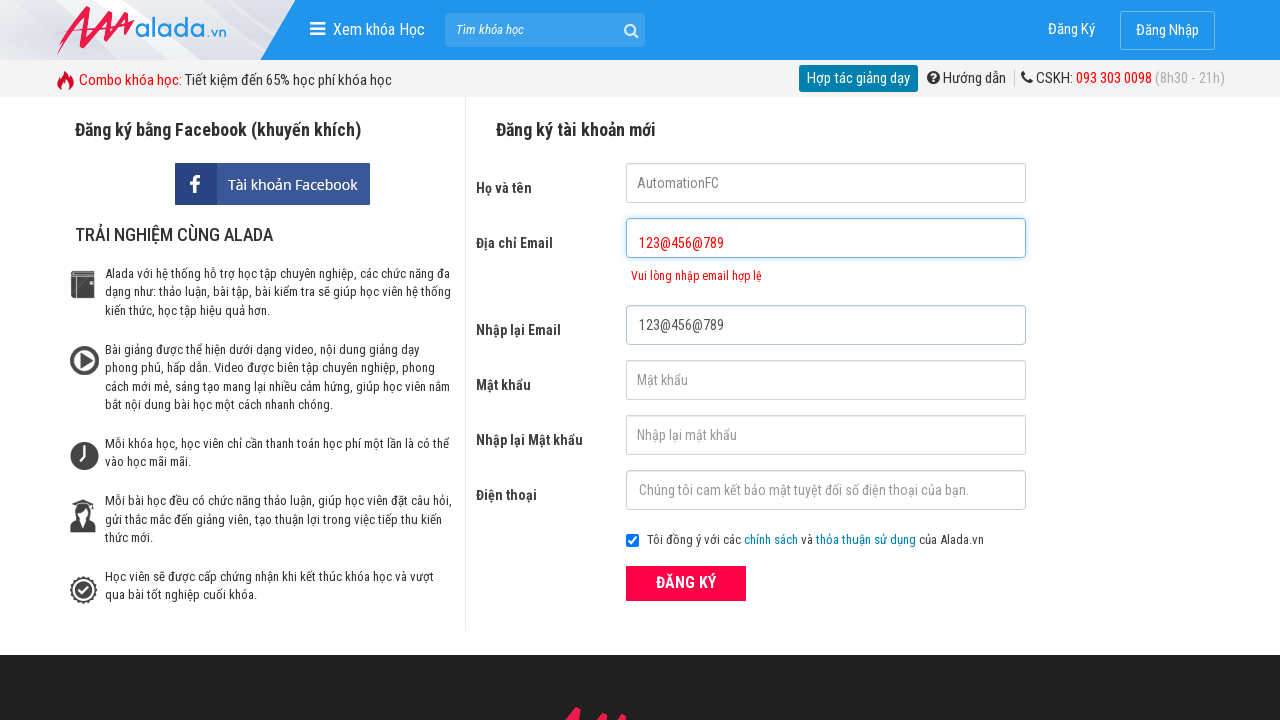

Filled password field with '112233' on input#txtPassword
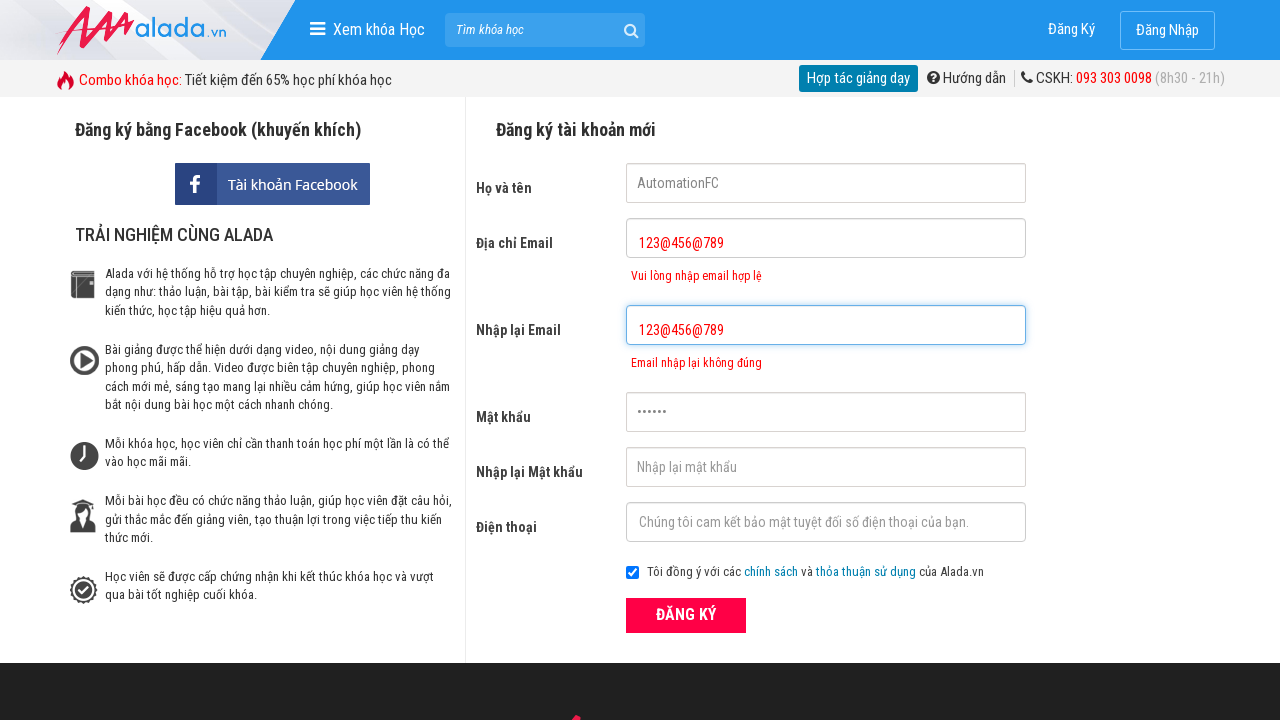

Filled confirm password field with '112233' on input#txtCPassword
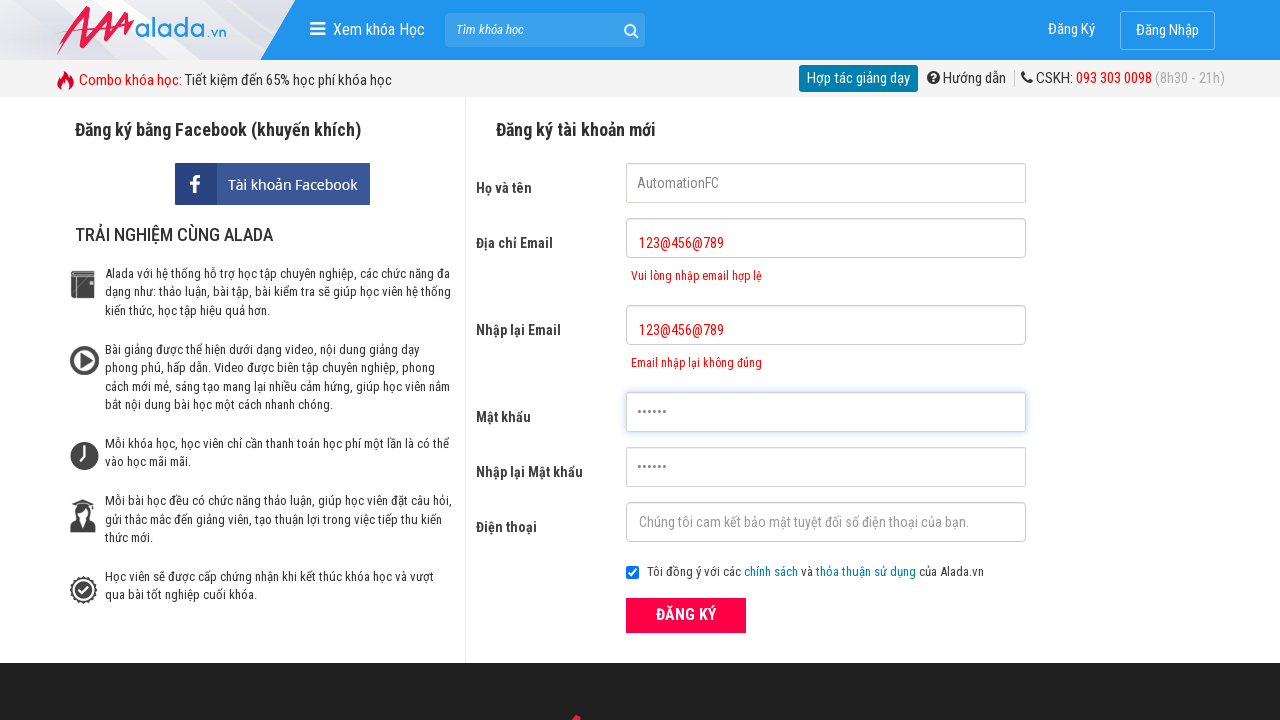

Filled phone field with '0901001001' on input#txtPhone
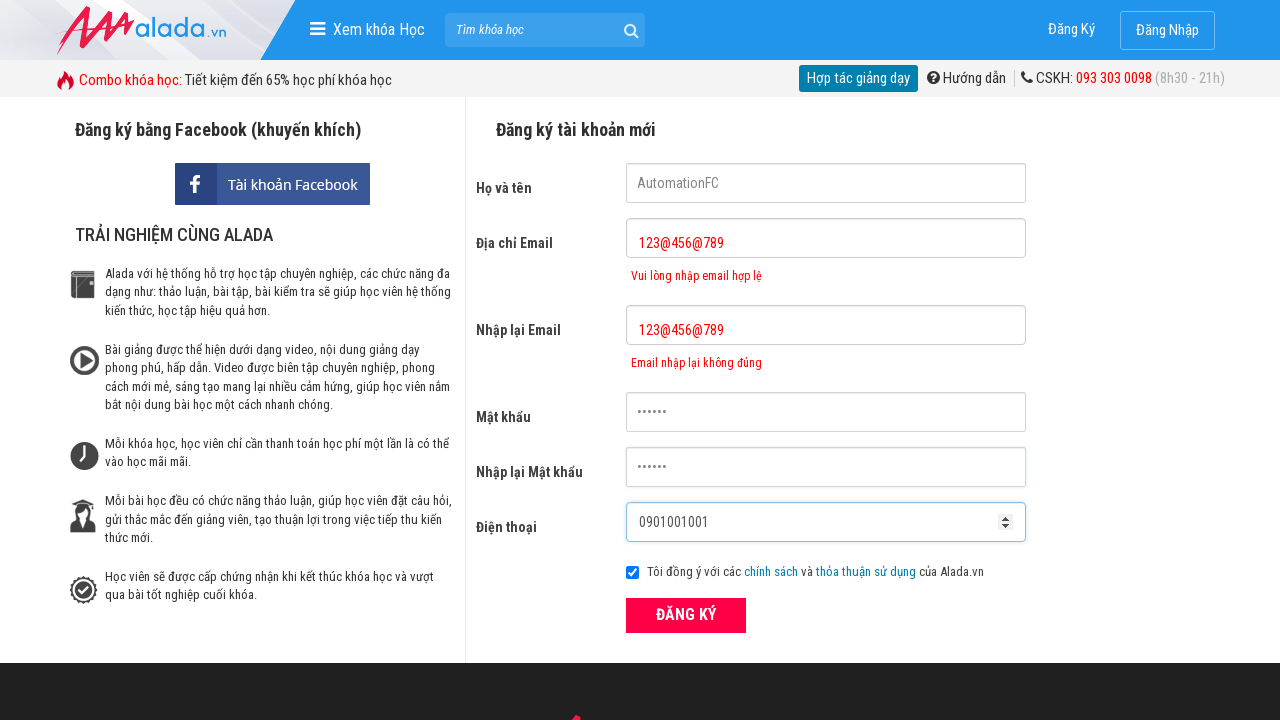

Clicked ĐĂNG KÝ (Register) button to submit the form at (686, 615) on xpath=//form[@id='frmLogin']//button[text()='ĐĂNG KÝ']
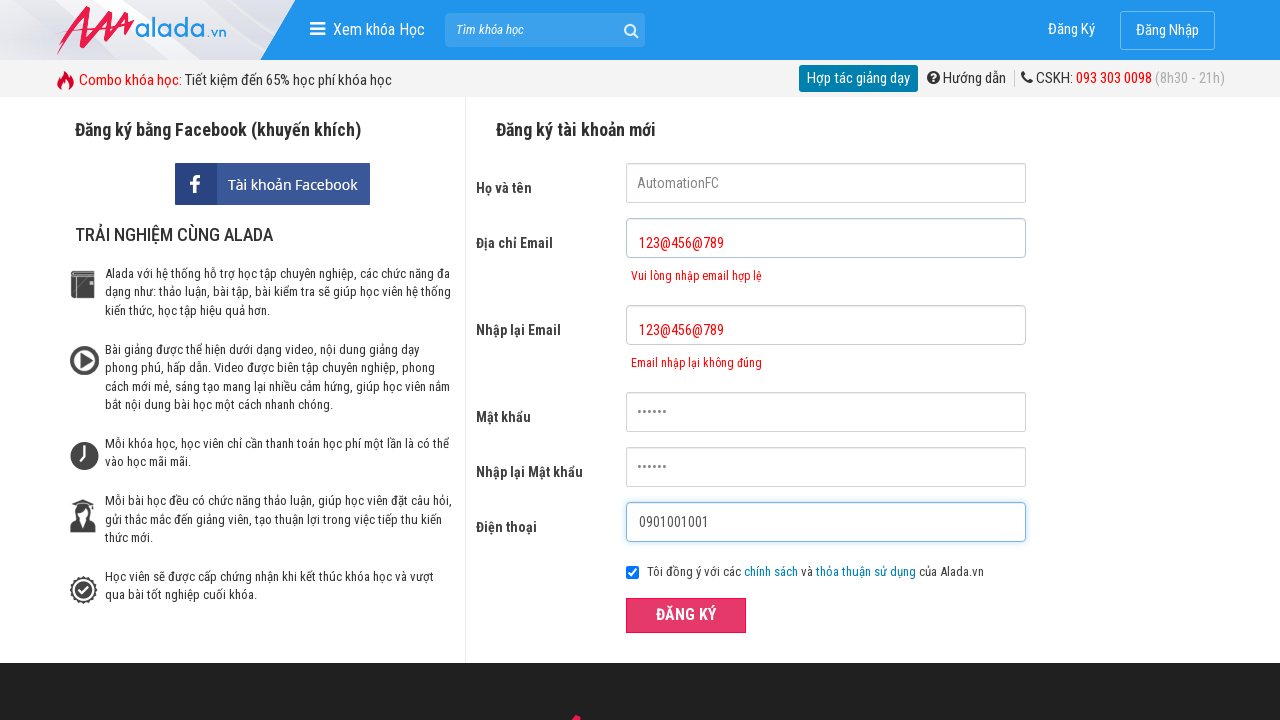

Email error message label appeared on page
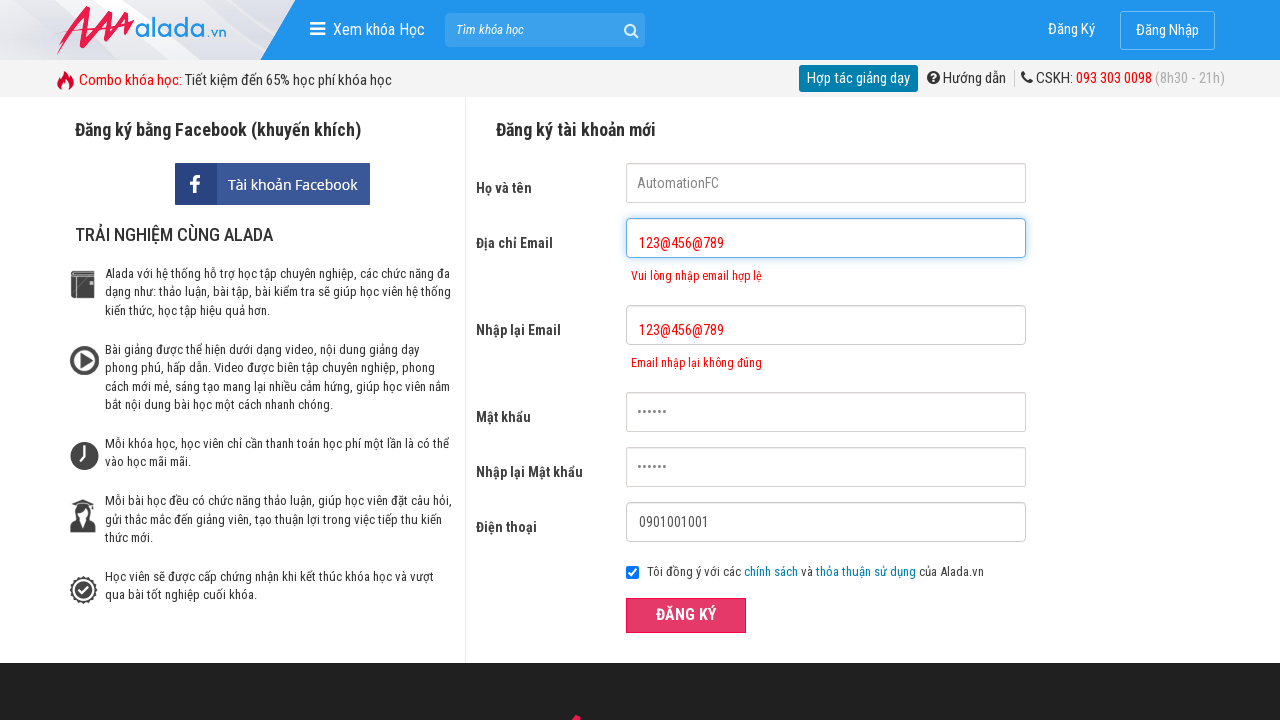

Verified email error message: 'Vui lòng nhập email hợp lệ'
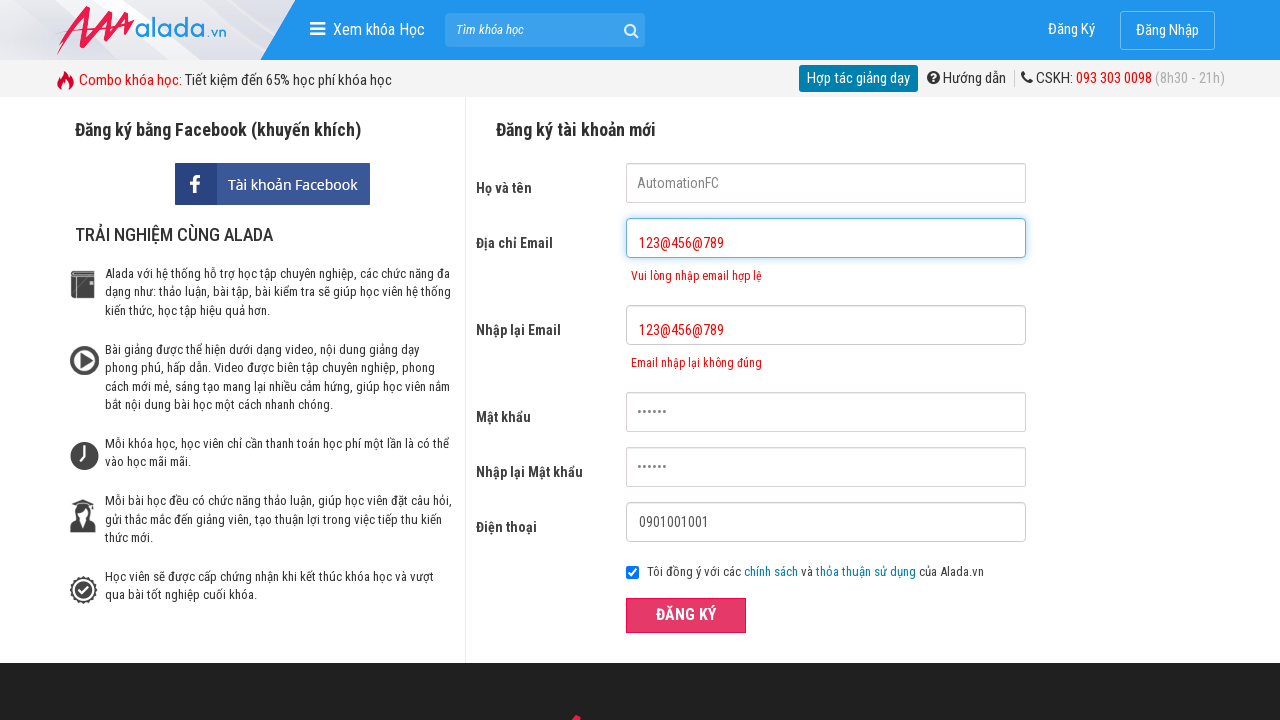

Confirm email error message label appeared on page
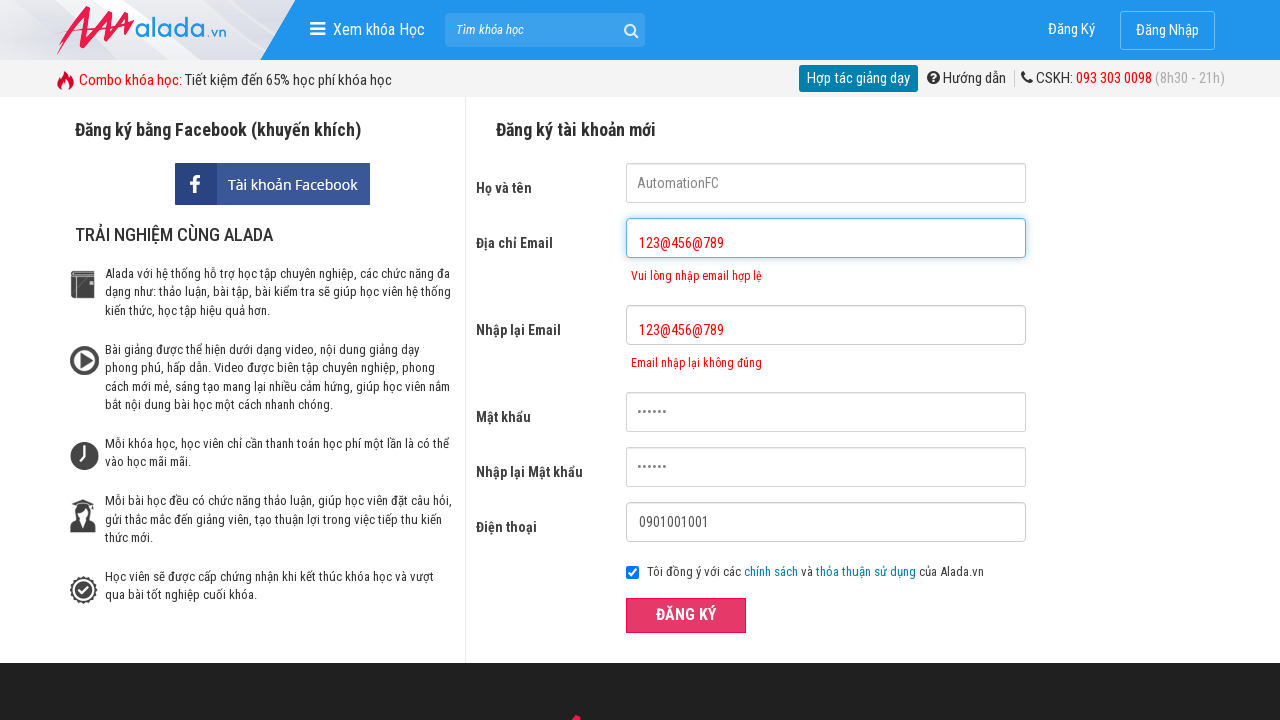

Verified confirm email error message: 'Email nhập lại không đúng'
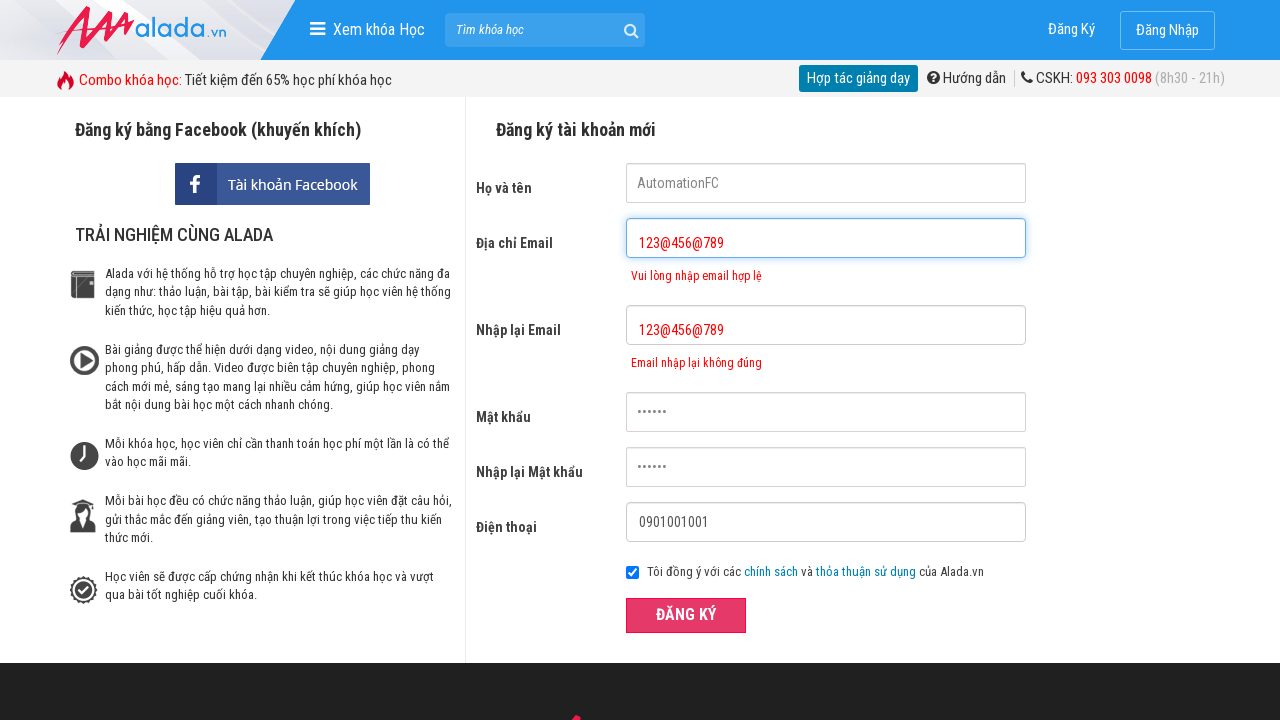

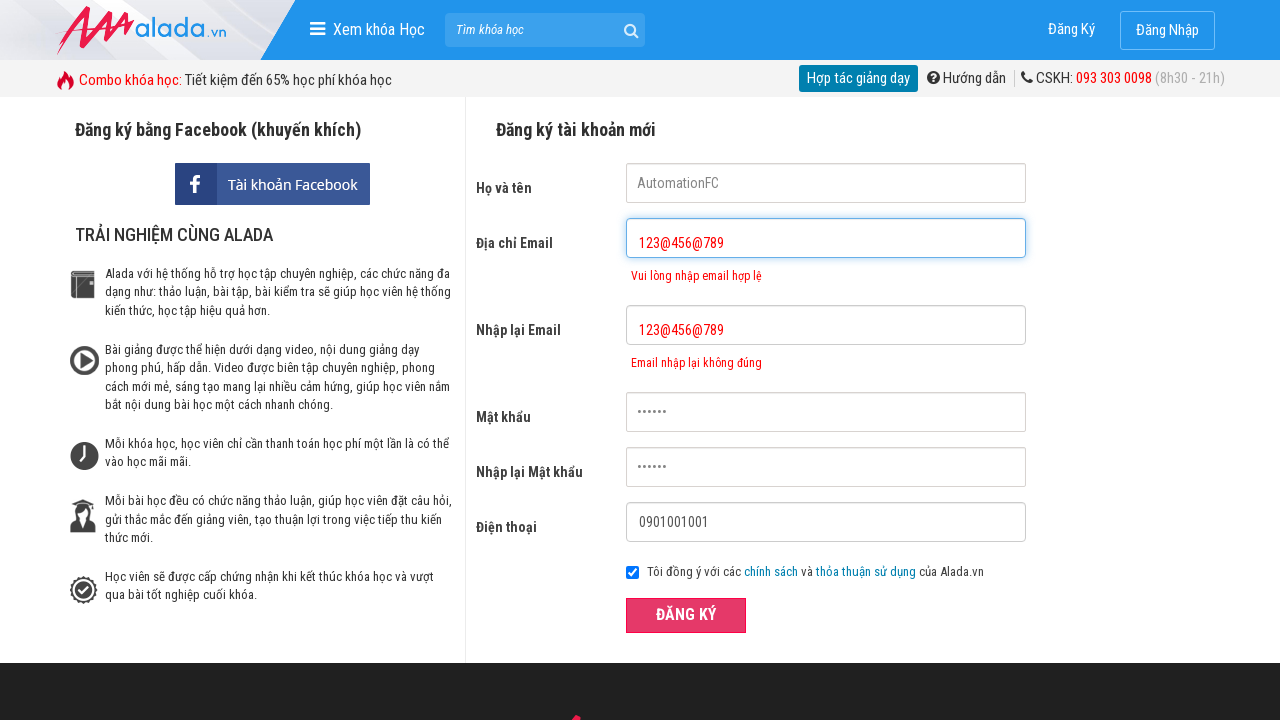